Tests the Remove button functionality on the dynamic controls page by clicking Remove, waiting for the loading bar to disappear, and verifying the checkbox is gone and the "It's gone!" message is displayed.

Starting URL: https://practice.cydeo.com/dynamic_controls

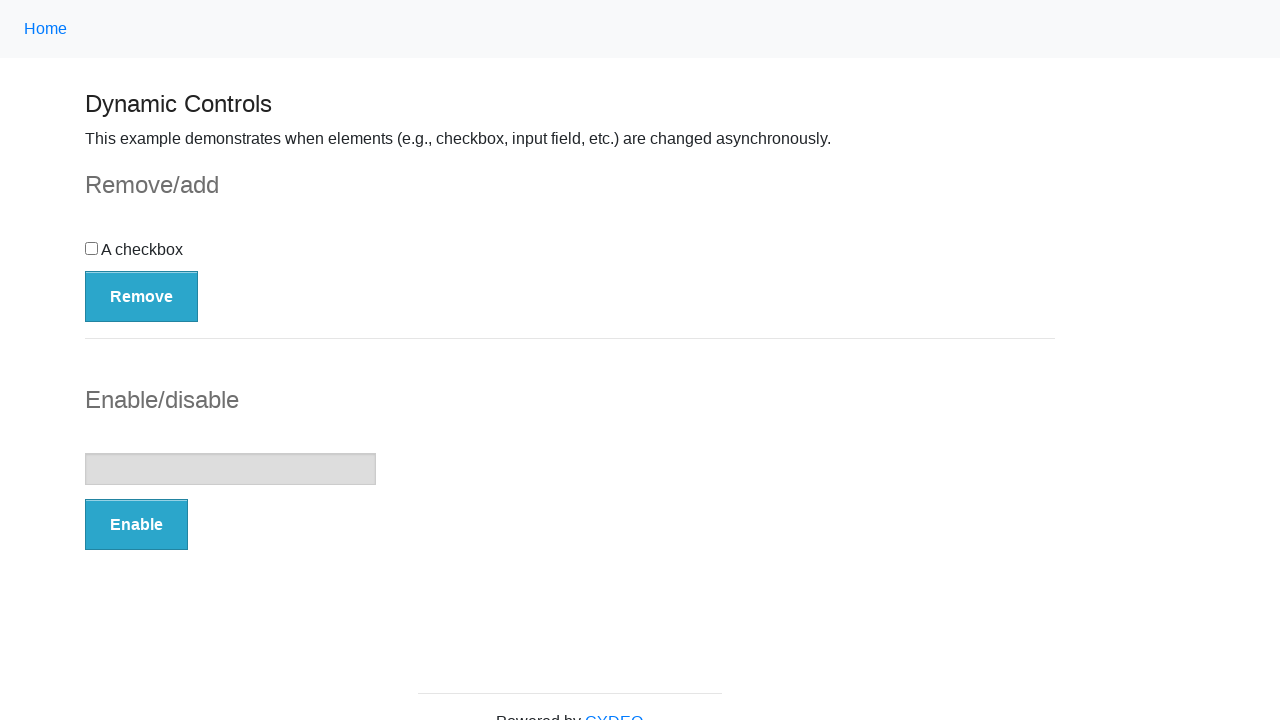

Navigated to dynamic controls page
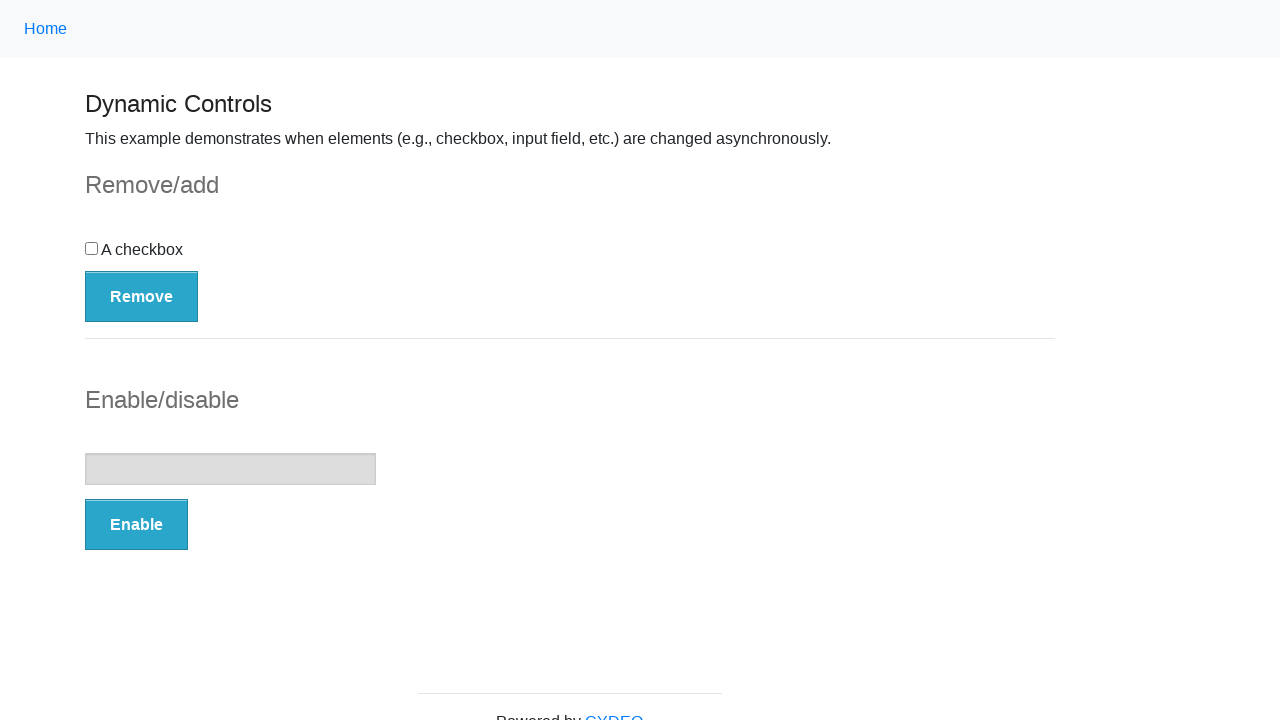

Clicked the Remove button at (142, 296) on button:has-text('Remove')
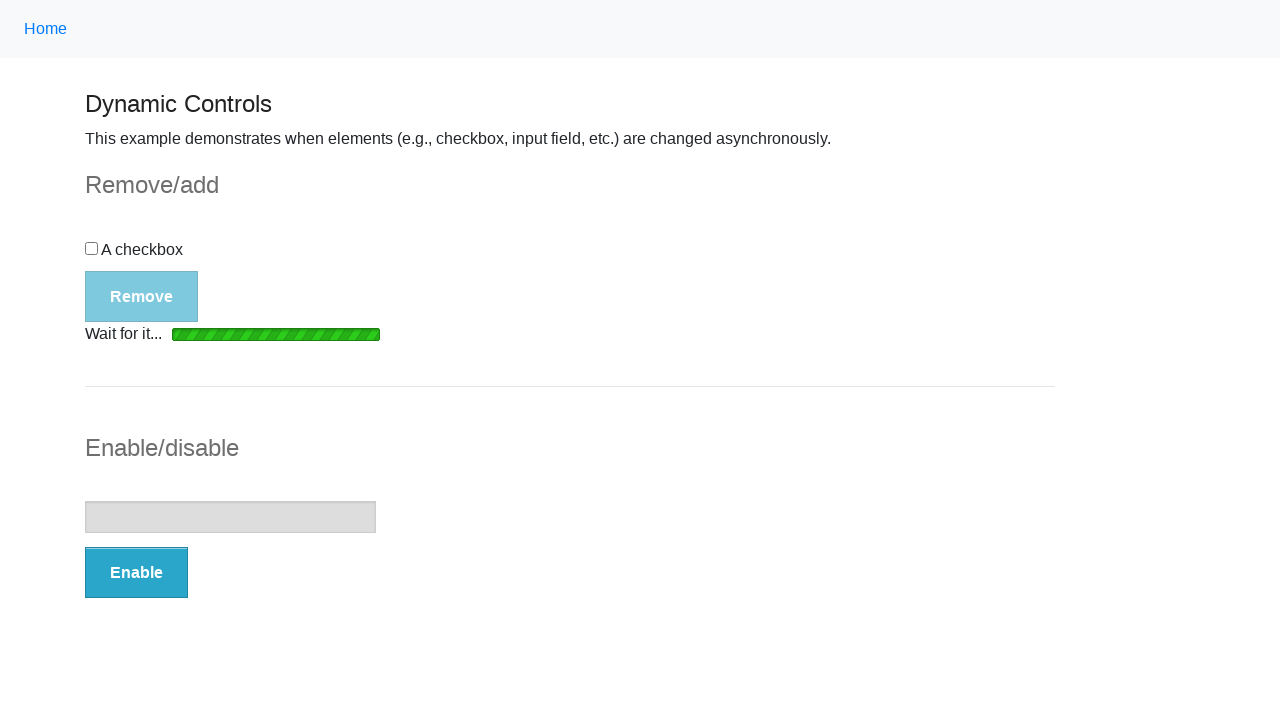

Loading bar disappeared
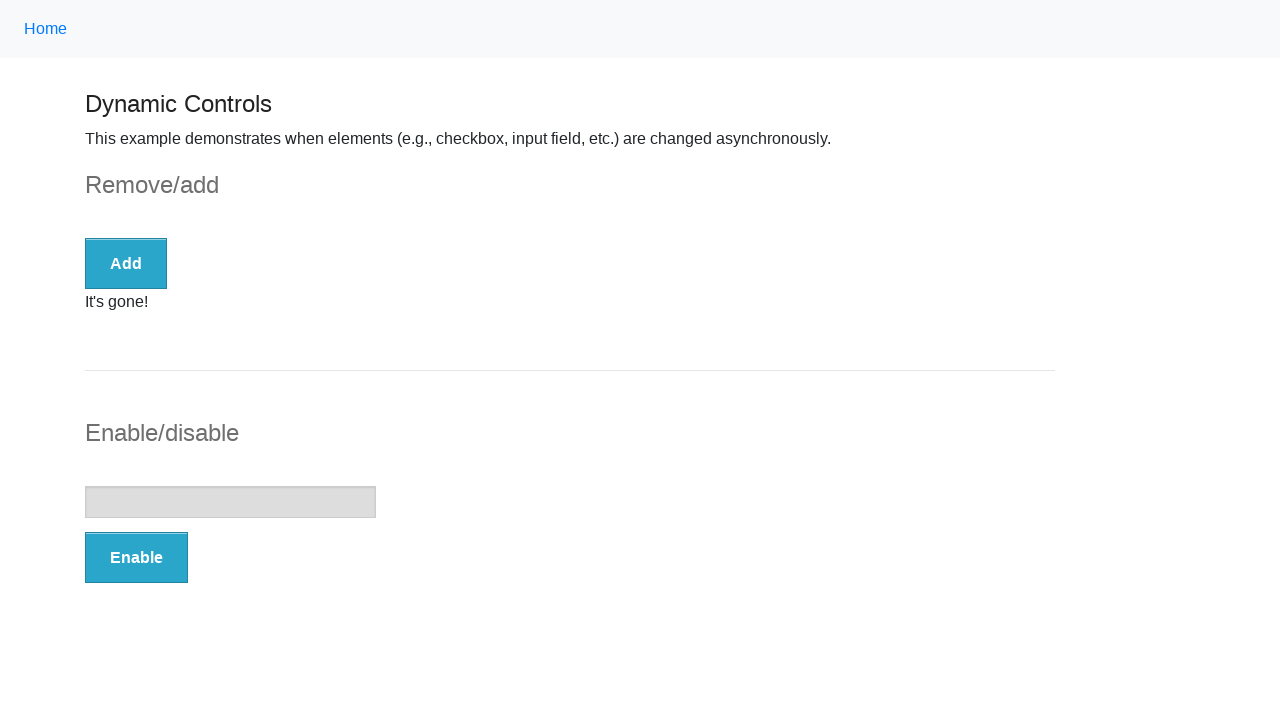

Verified that checkbox is no longer visible
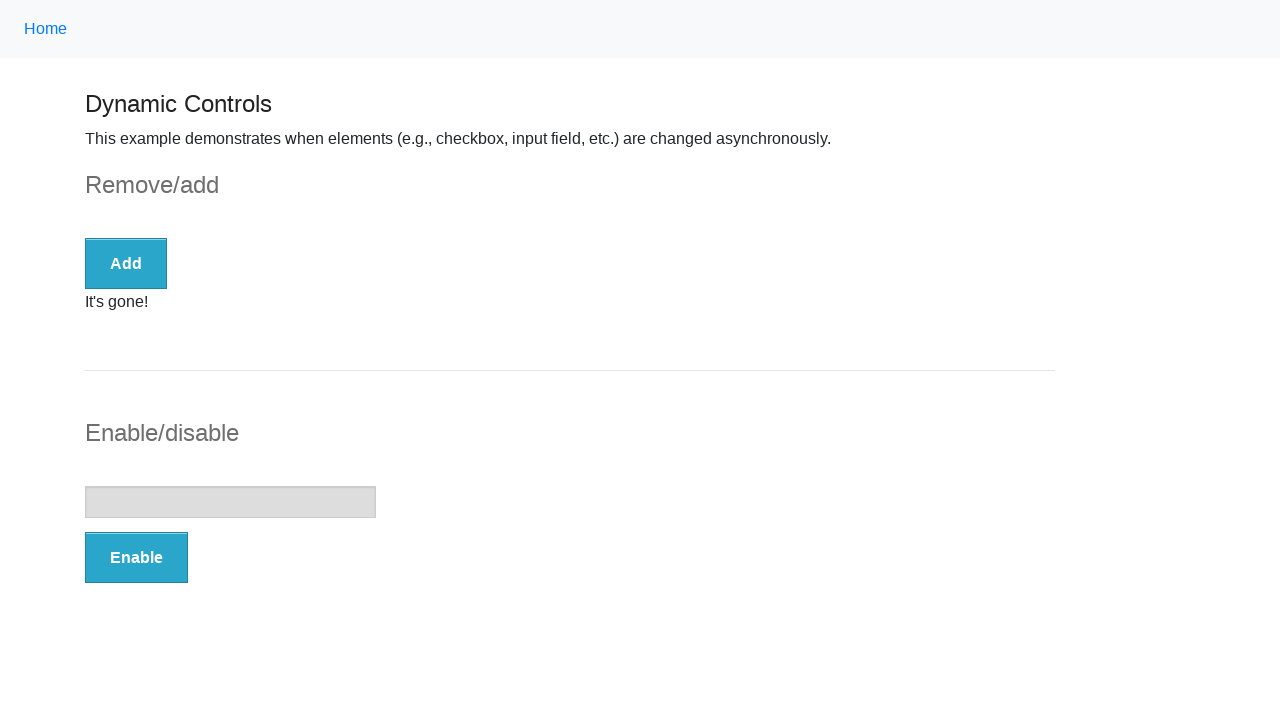

Verified that 'It's gone!' message is visible
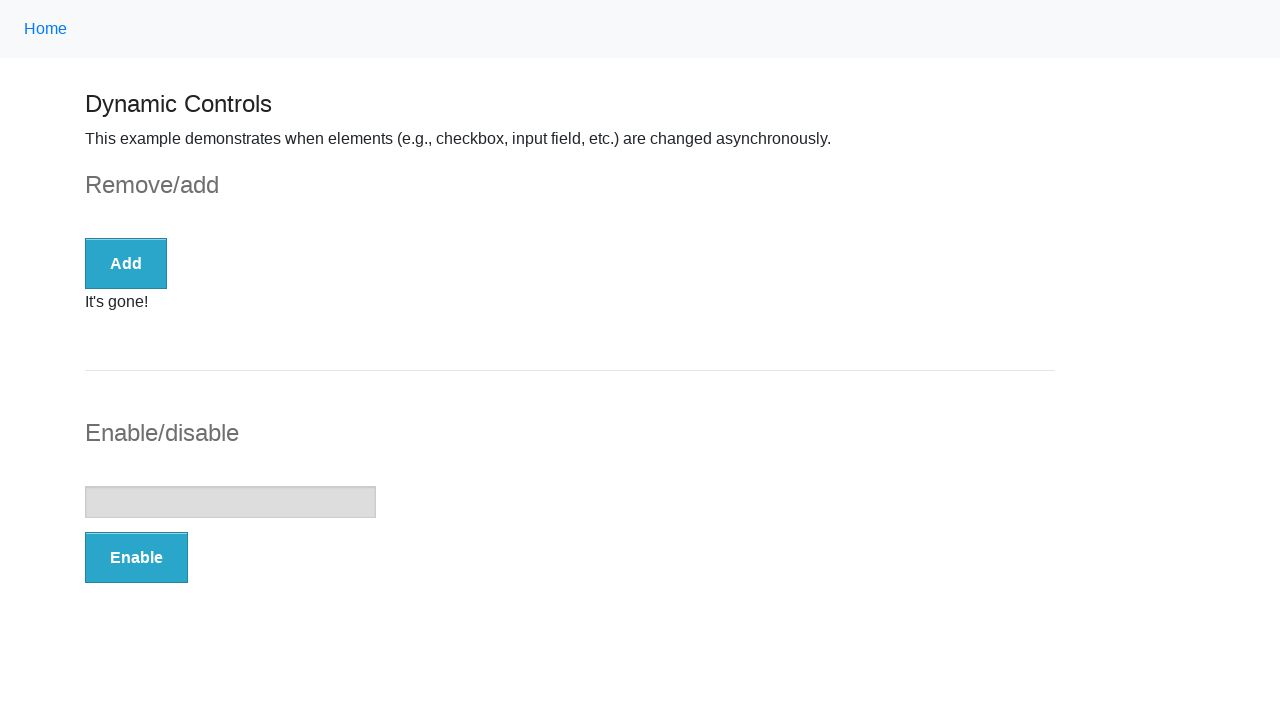

Verified that message text content matches 'It's gone!'
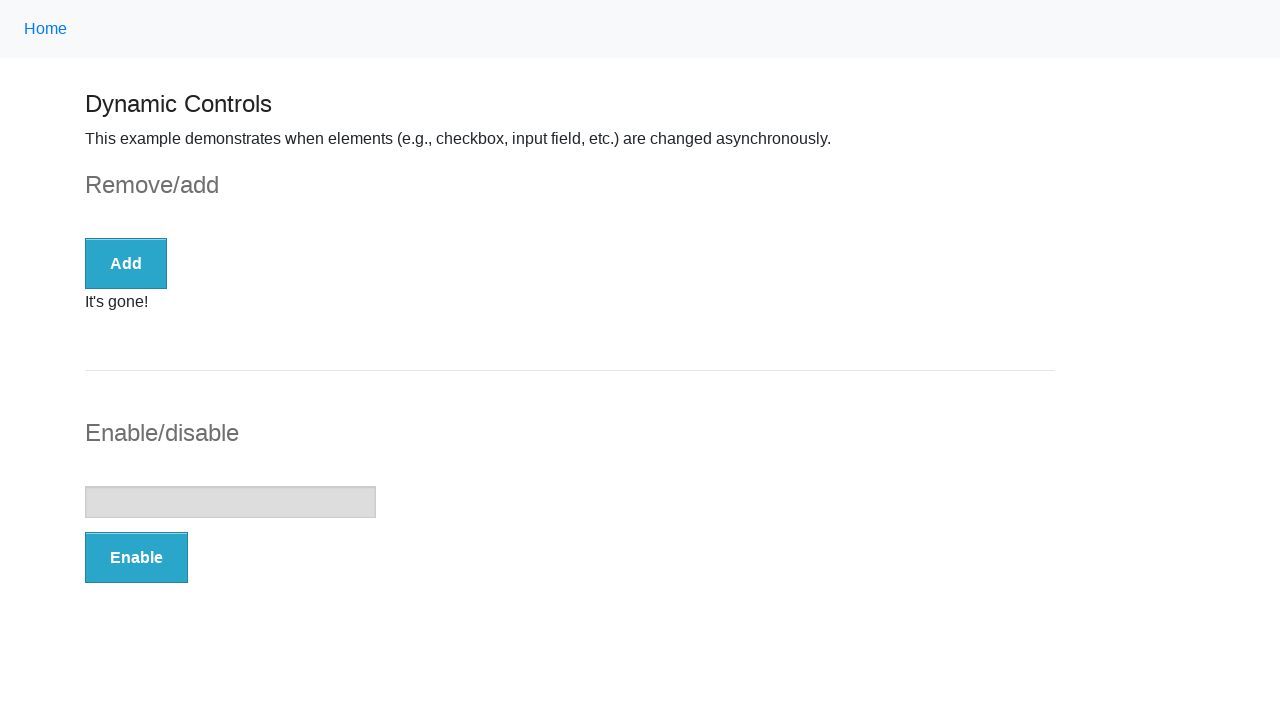

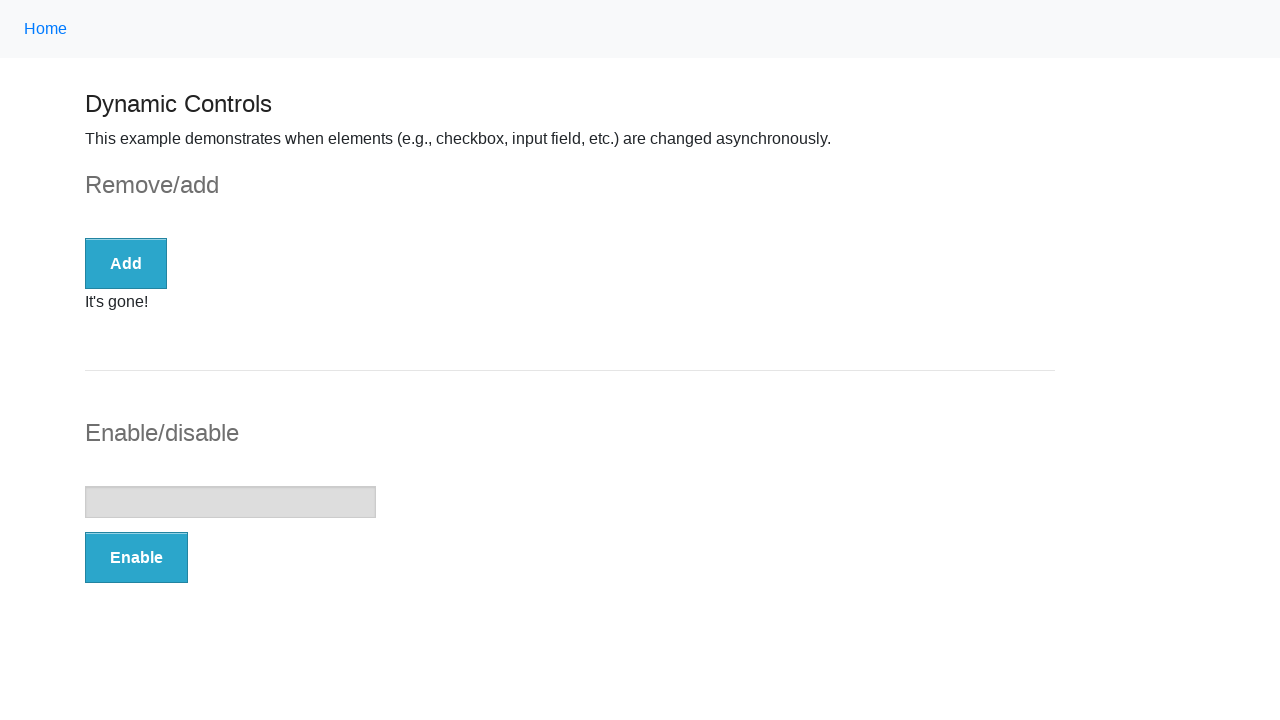